Tests iframe handling by switching between single and nested iframes and filling text fields within them

Starting URL: http://demo.automationtesting.in/Frames.html

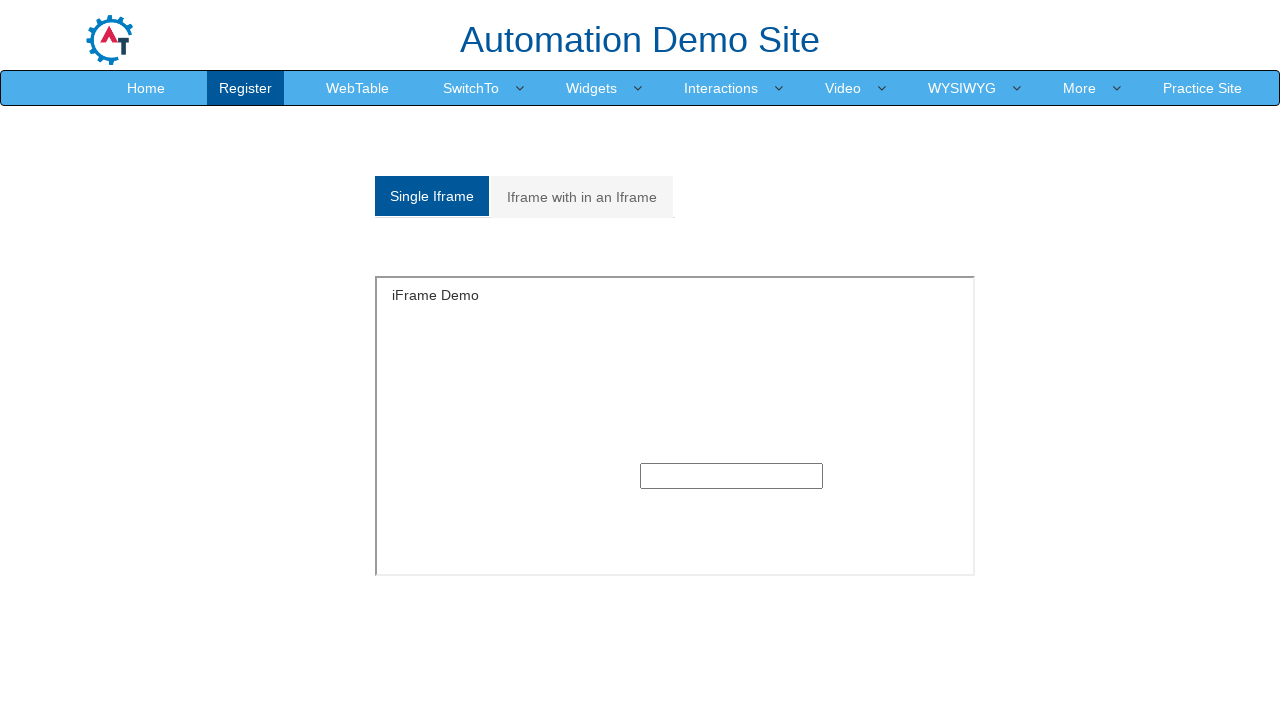

Clicked on Single Iframe tab at (432, 196) on a.analystic:has-text('Single Iframe')
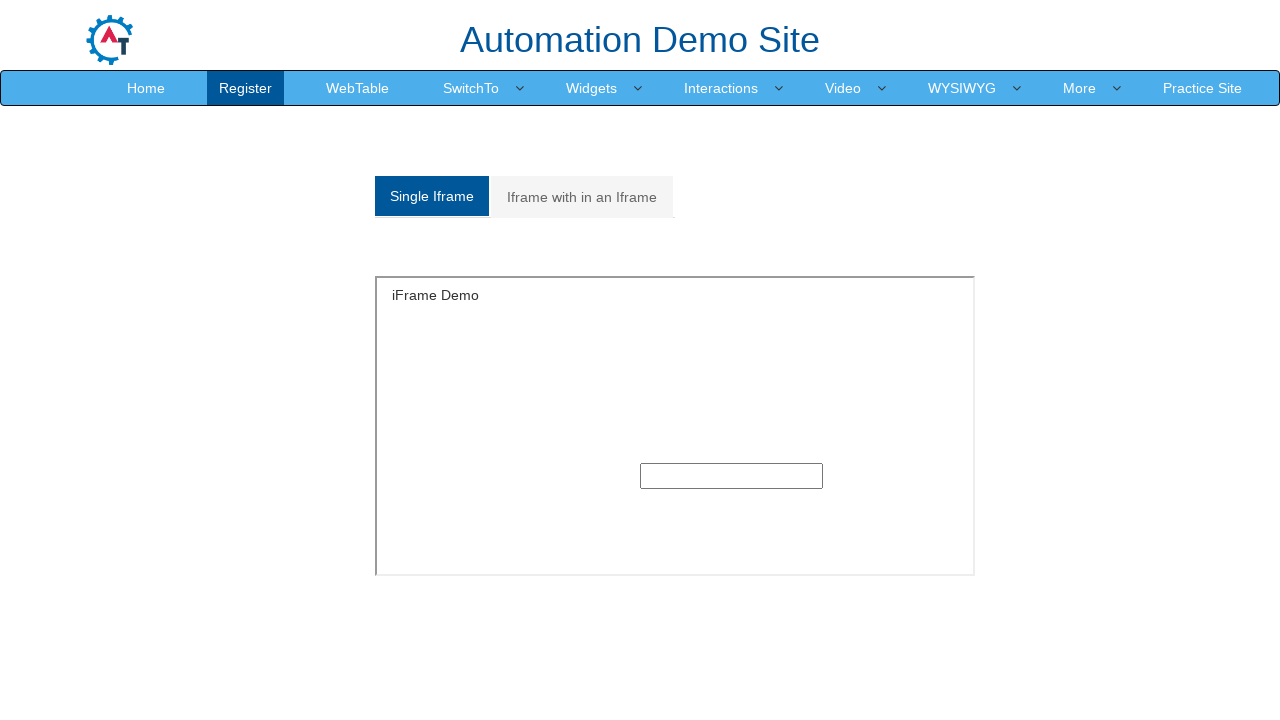

Located first iframe on page
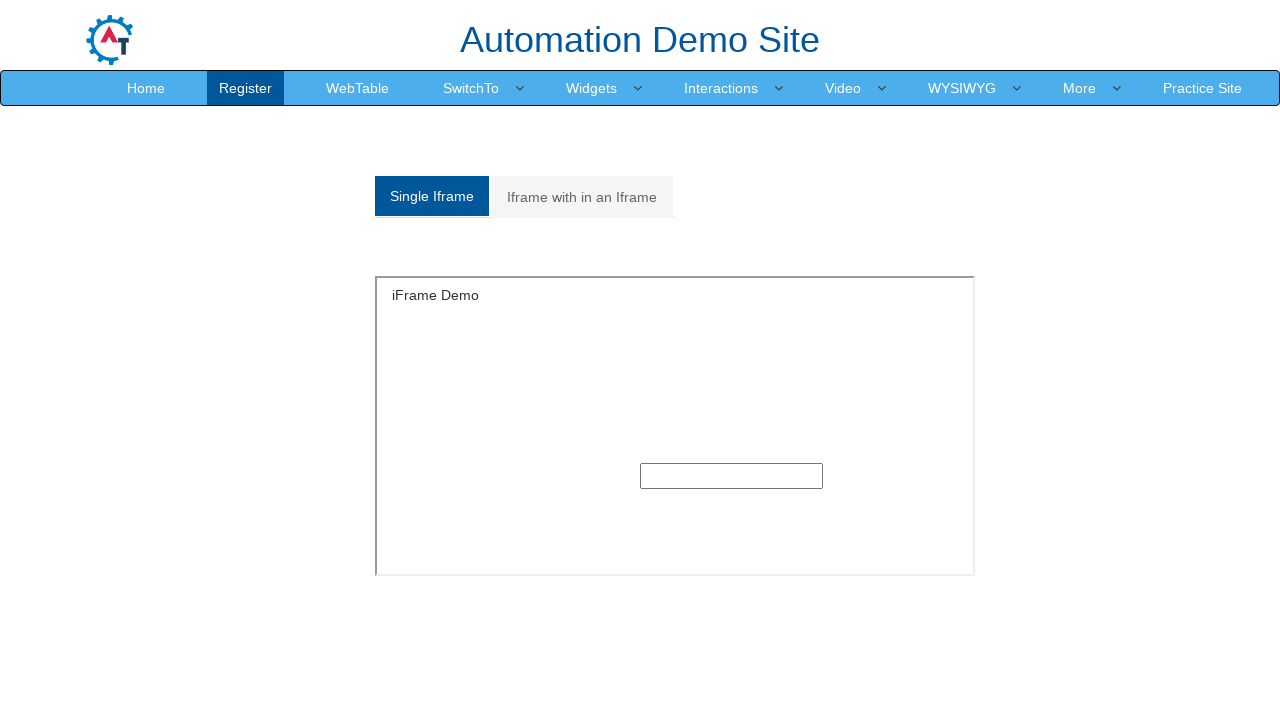

Filled text field in single iframe with 'sample text' on iframe >> nth=0 >> internal:control=enter-frame >> input[type='text']
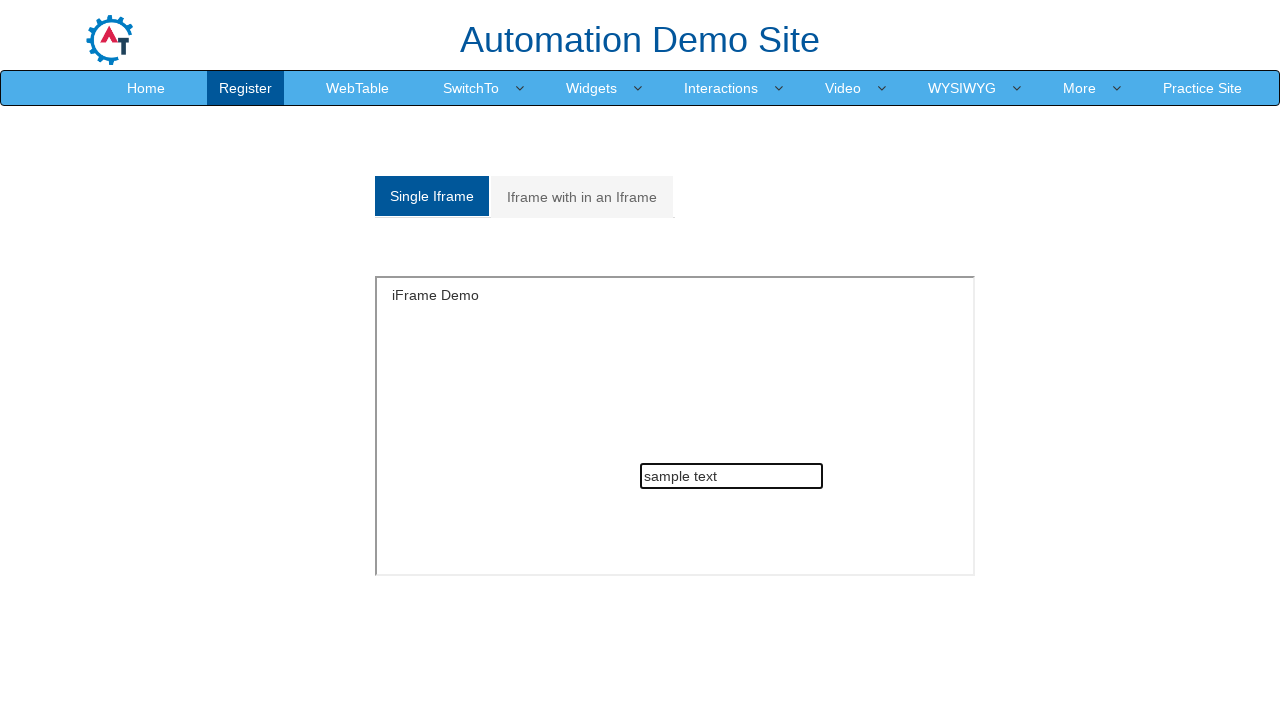

Clicked on Iframe with in an Iframe tab at (582, 197) on a.analystic:has-text('Iframe with in an Iframe')
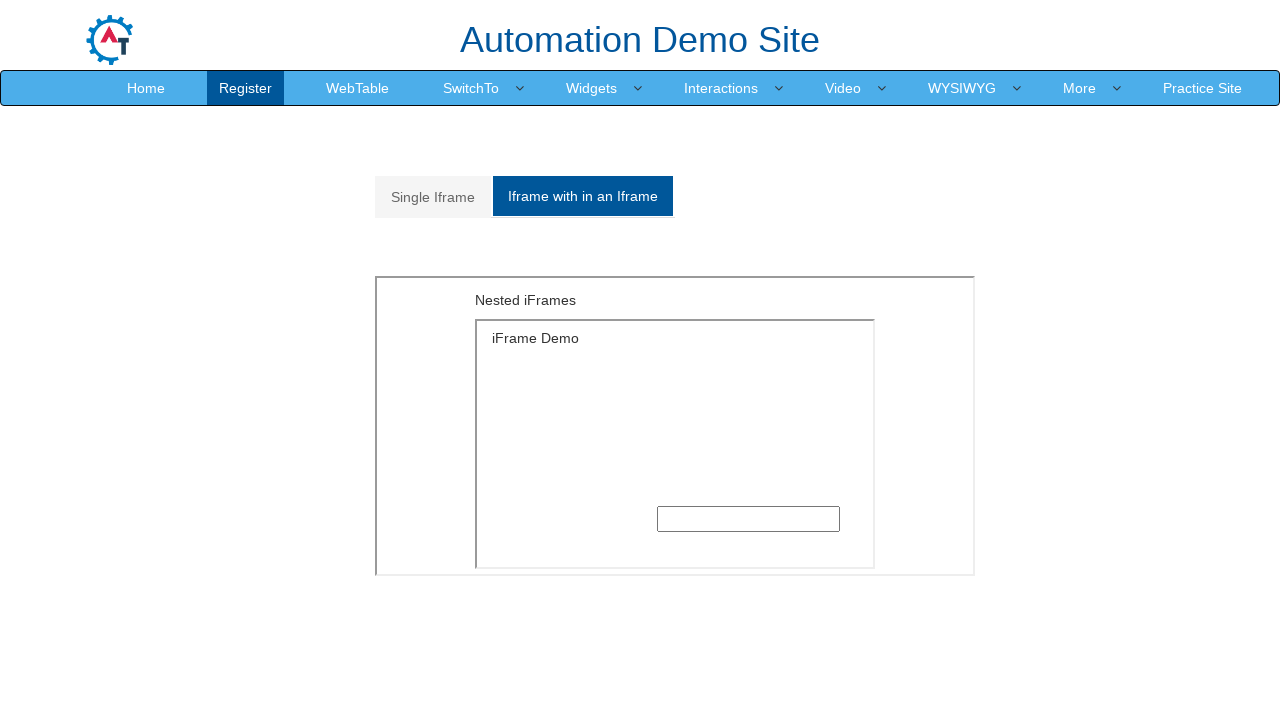

Located outer iframe with MultipleFrames.html
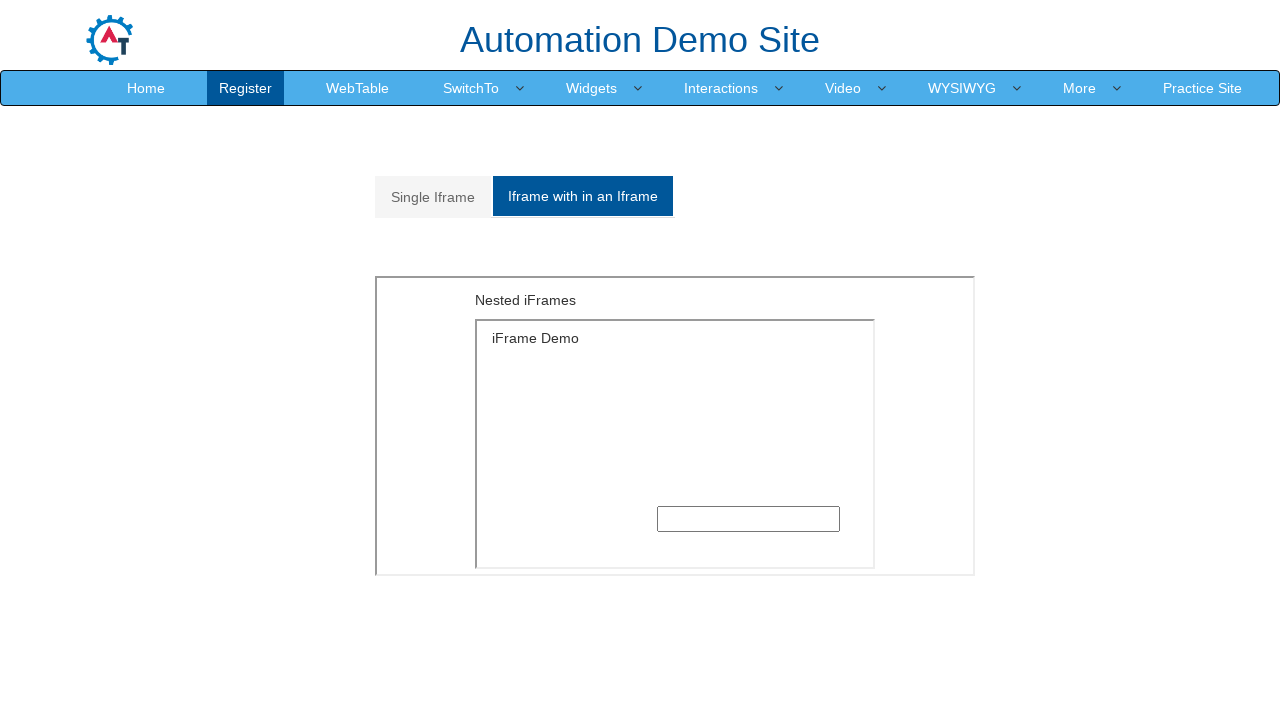

Located inner iframe with SingleFrame.html nested within outer frame
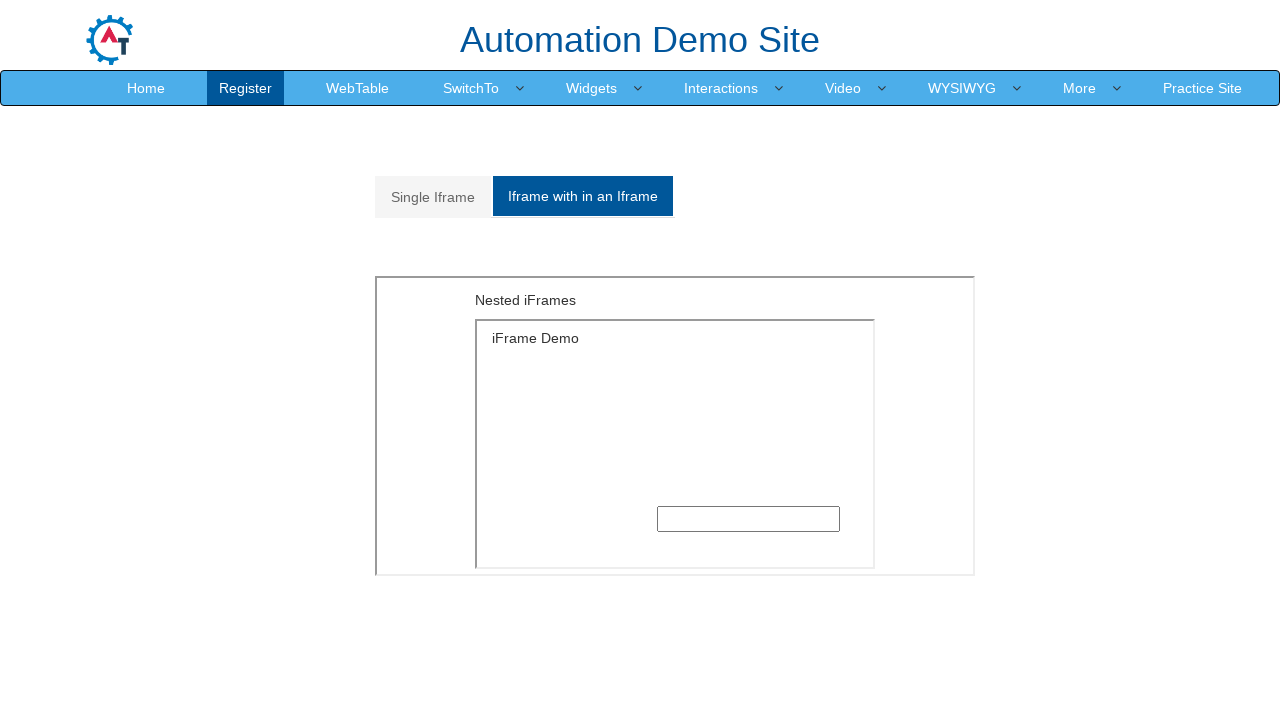

Filled text field in nested iframe with 'nested frame text' on iframe[src='MultipleFrames.html'] >> internal:control=enter-frame >> iframe[src=
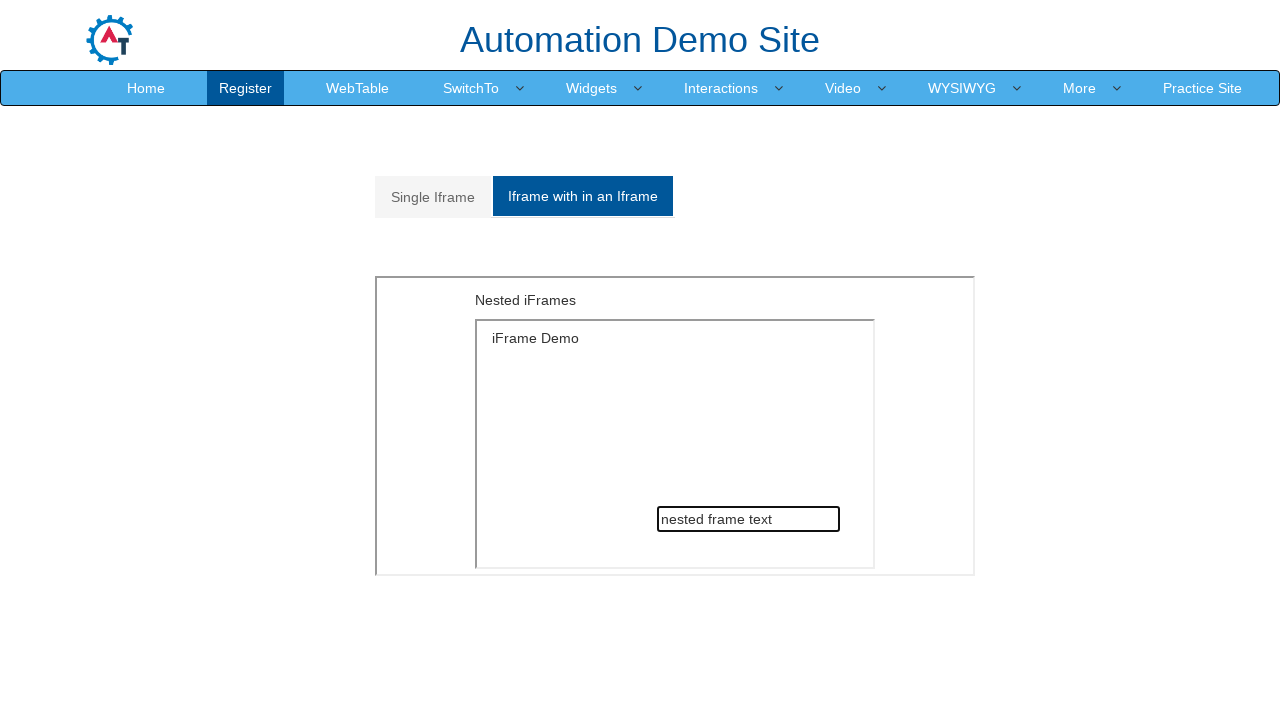

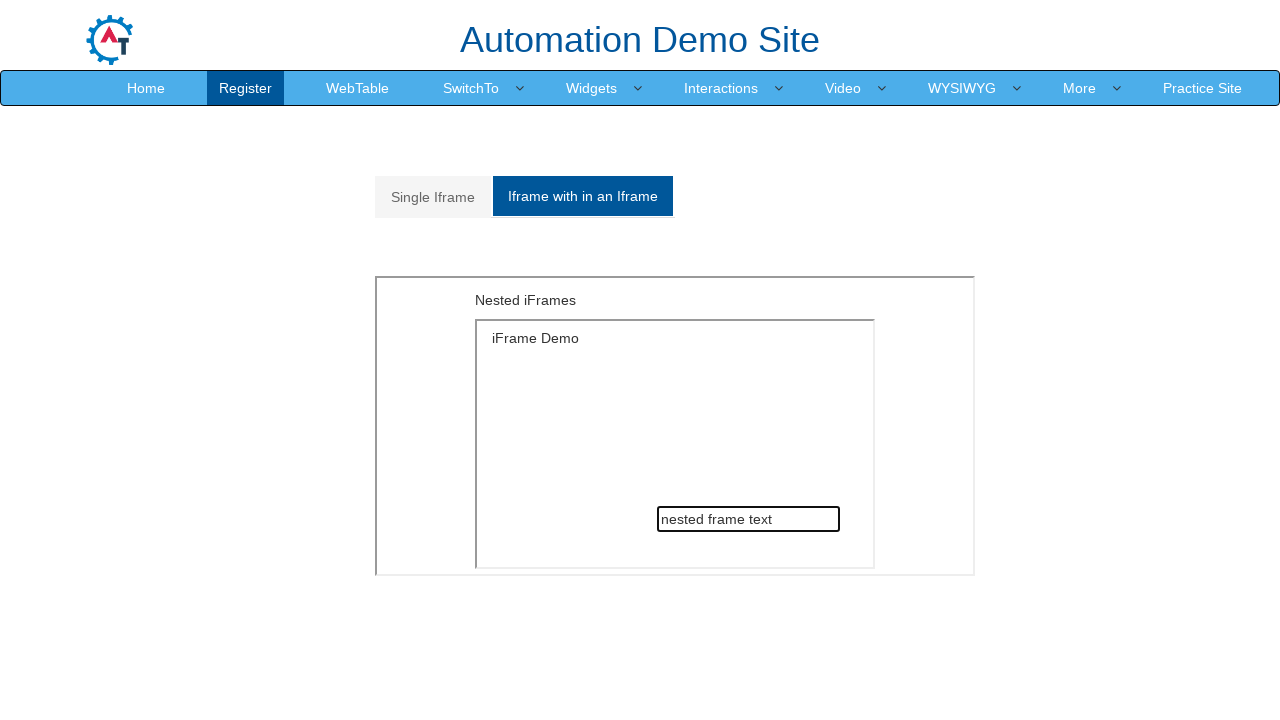